Tests navigation by clicking the Blog menu item and verifying the browser redirects to the blog page.

Starting URL: https://shahirabd.wixsite.com/shahirabd

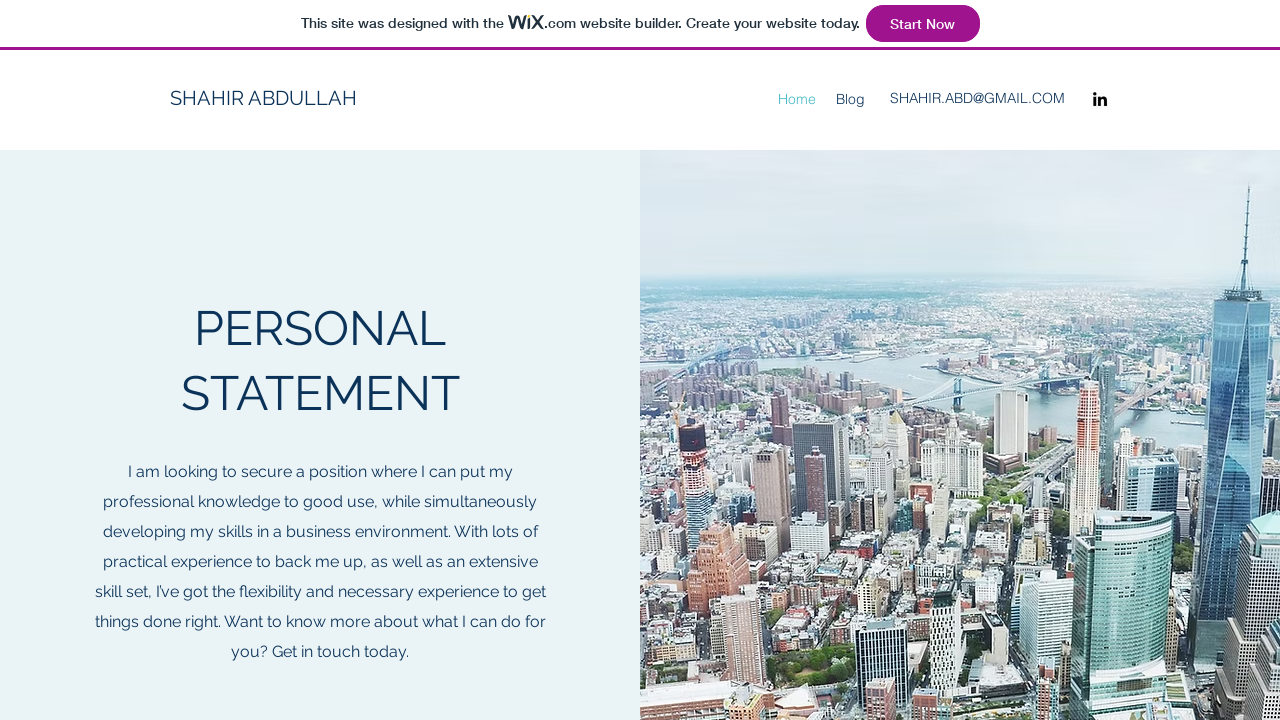

Clicked Blog menu item at (850, 99) on #comp-jyrecvy11
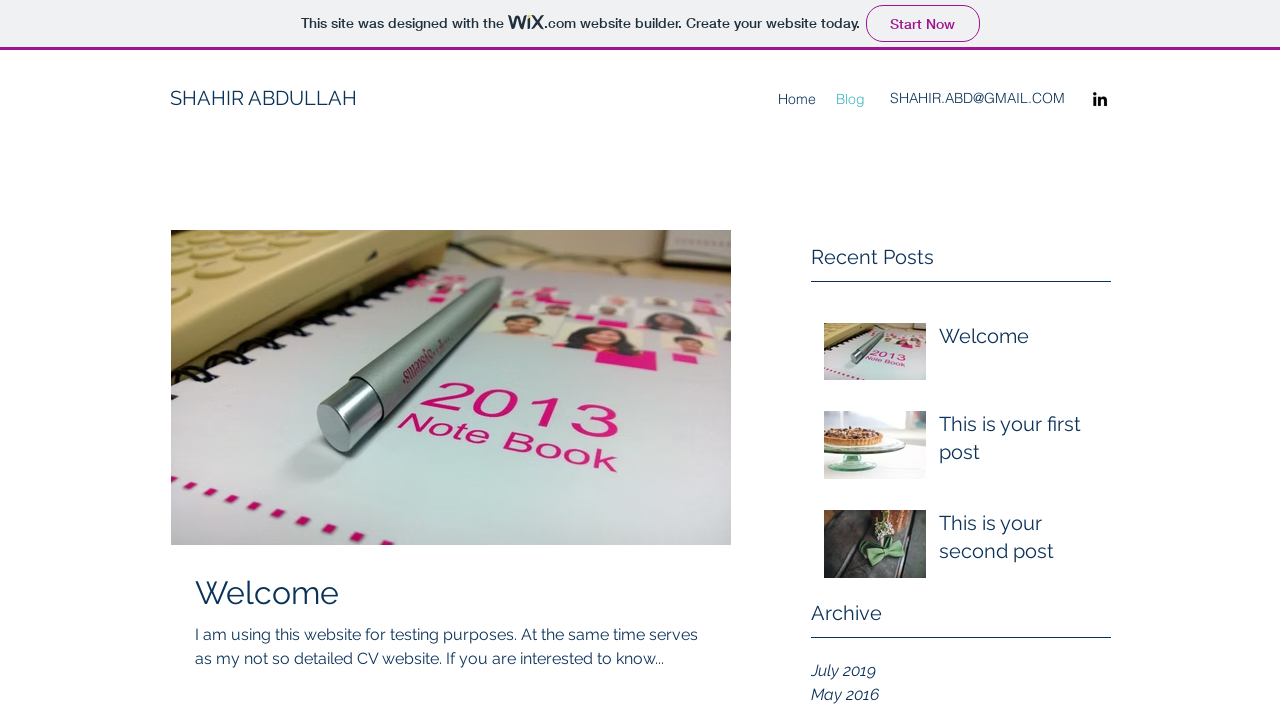

Browser navigated to blog page URL
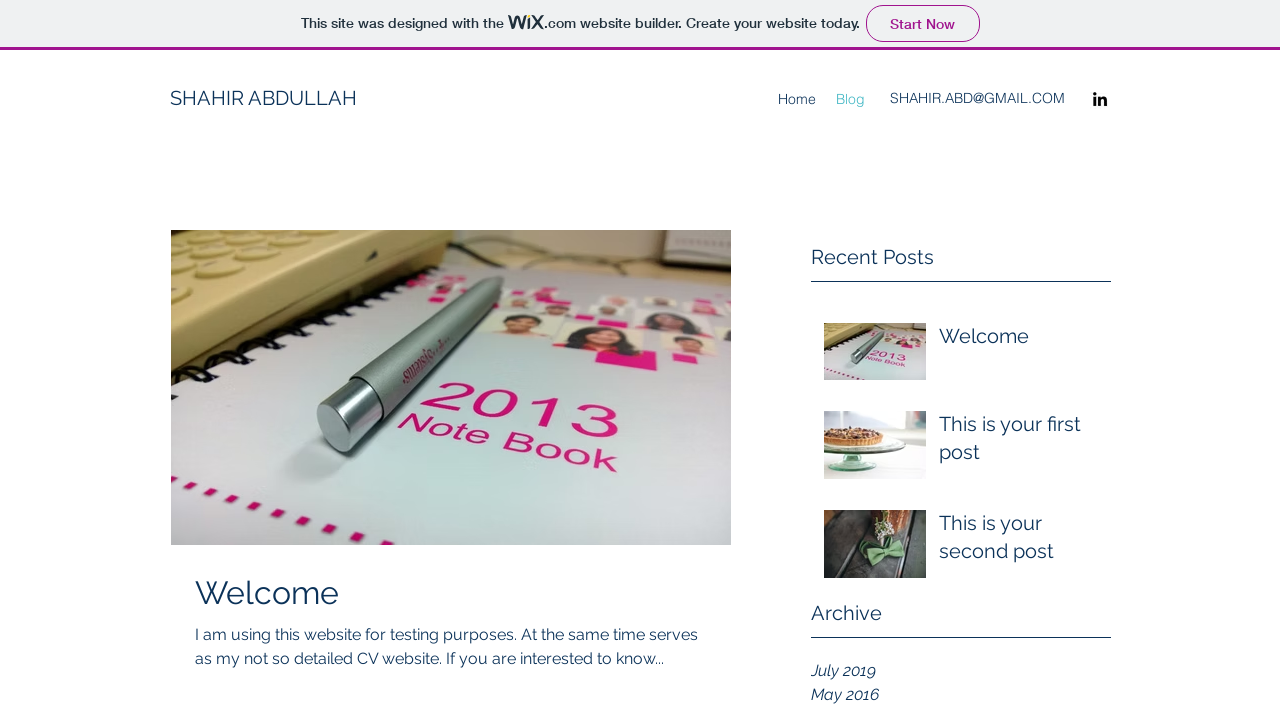

Verified that current URL is the blog page
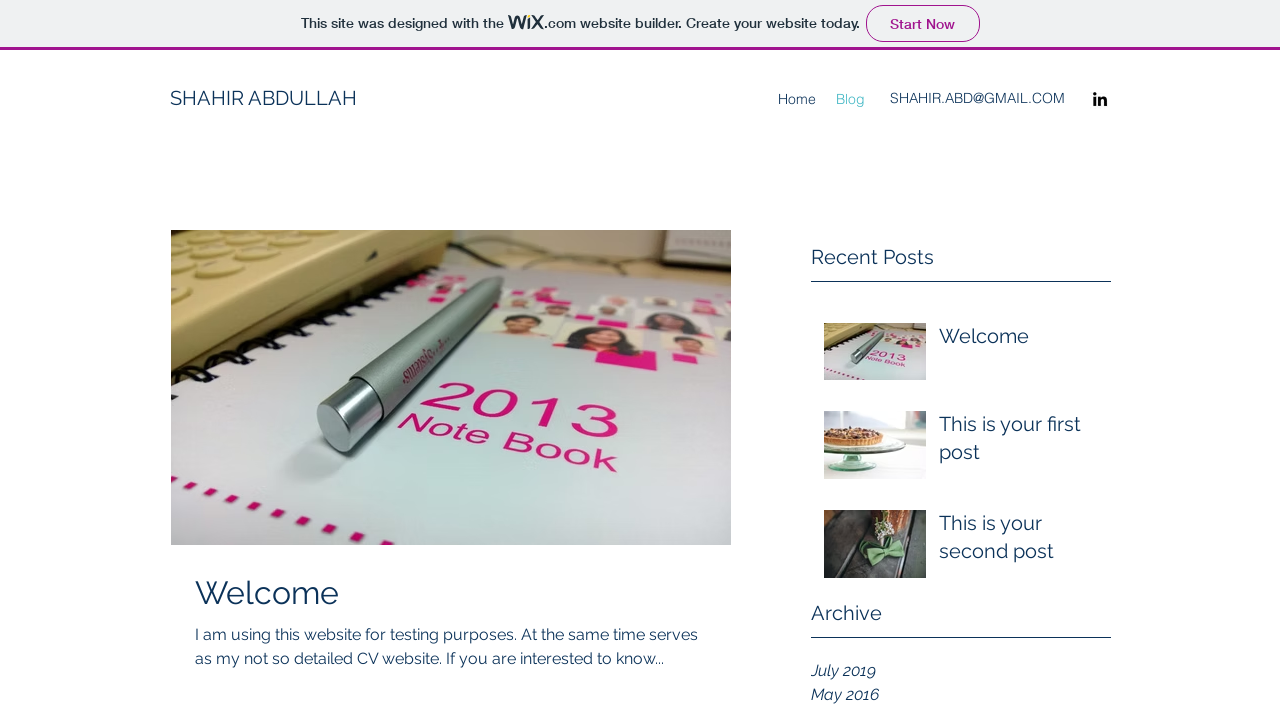

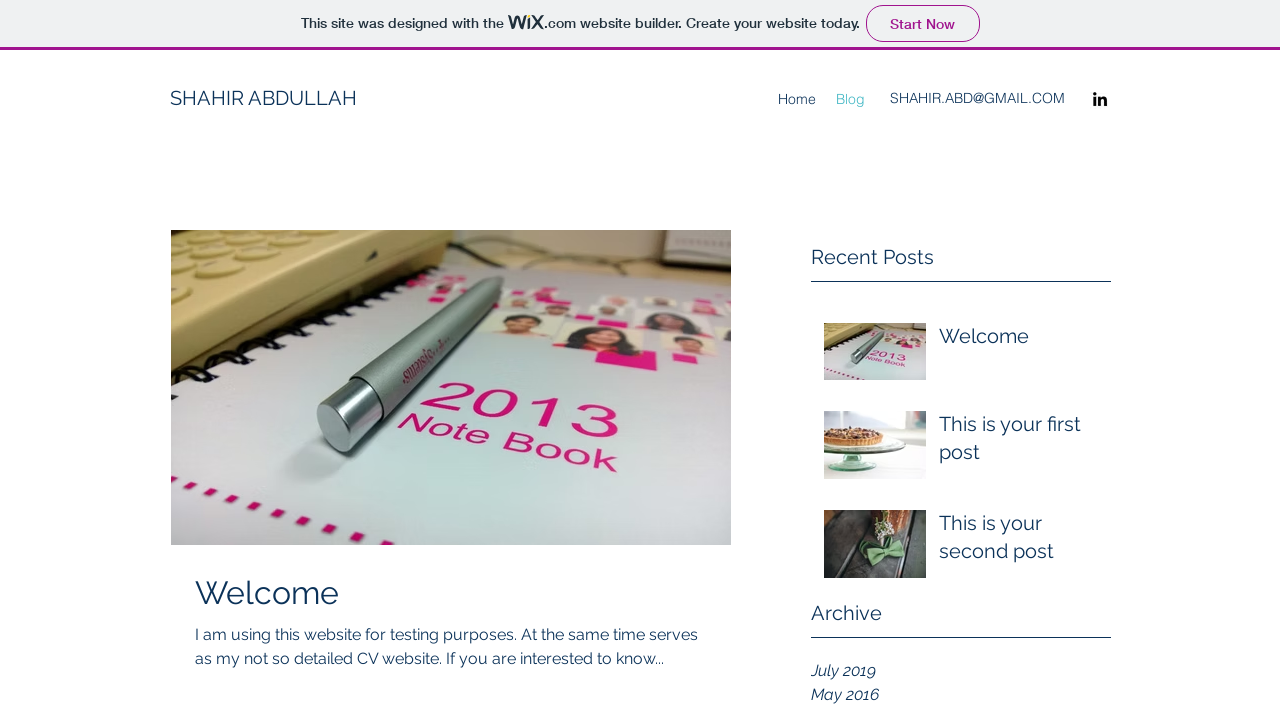